Tests JavaScript confirm alert handling by clicking a button that triggers a confirm dialog and accepting it

Starting URL: https://demoqa.com/alerts

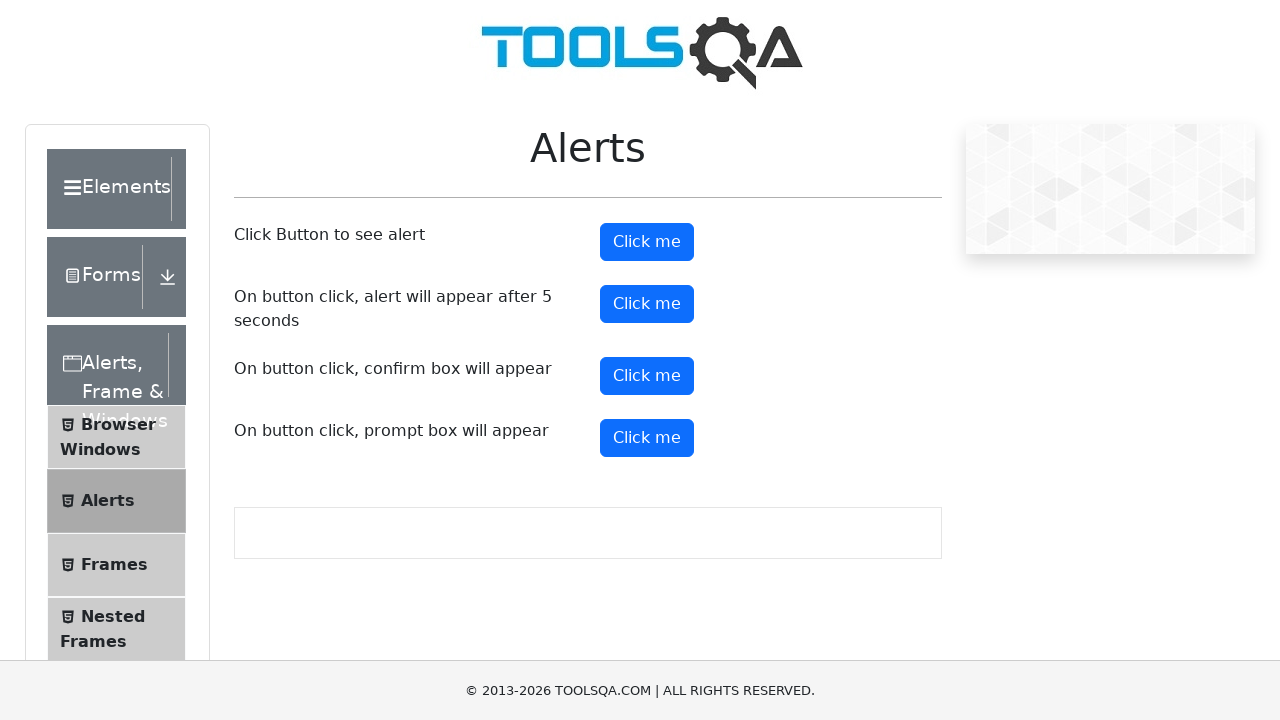

Set up dialog handler to accept confirm alerts
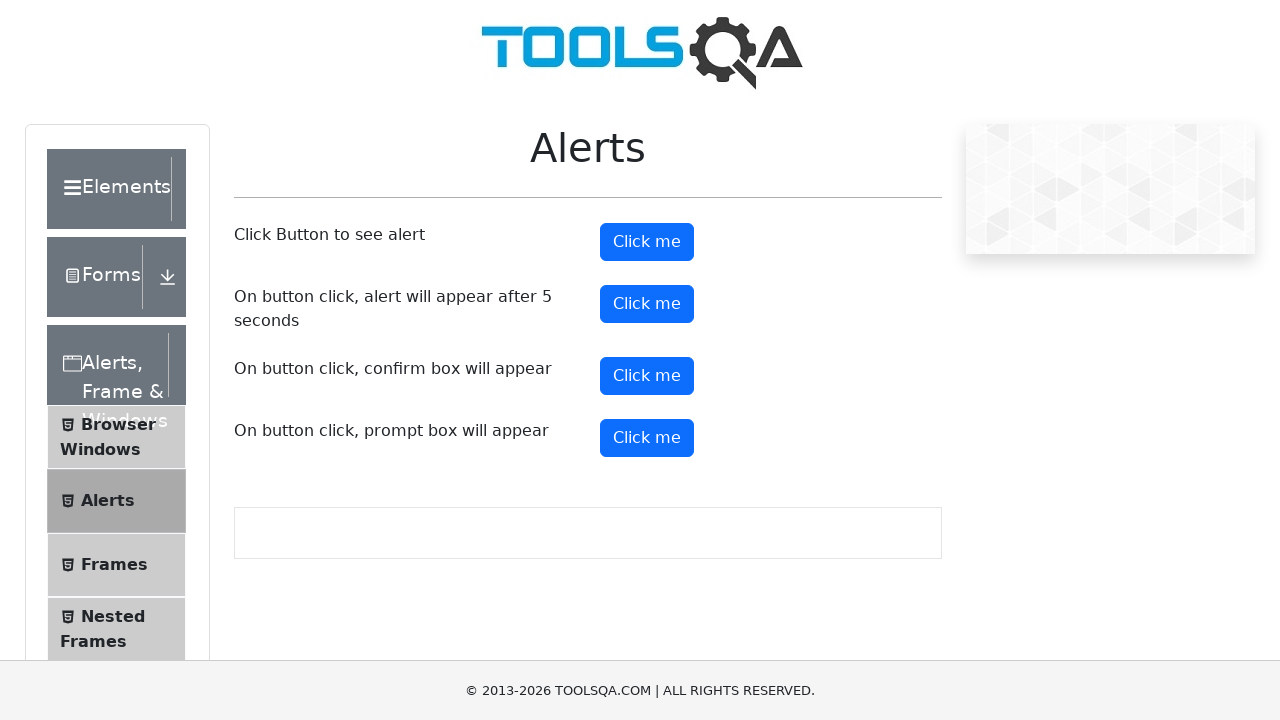

Clicked confirm button to trigger JavaScript confirm dialog at (647, 376) on button#confirmButton
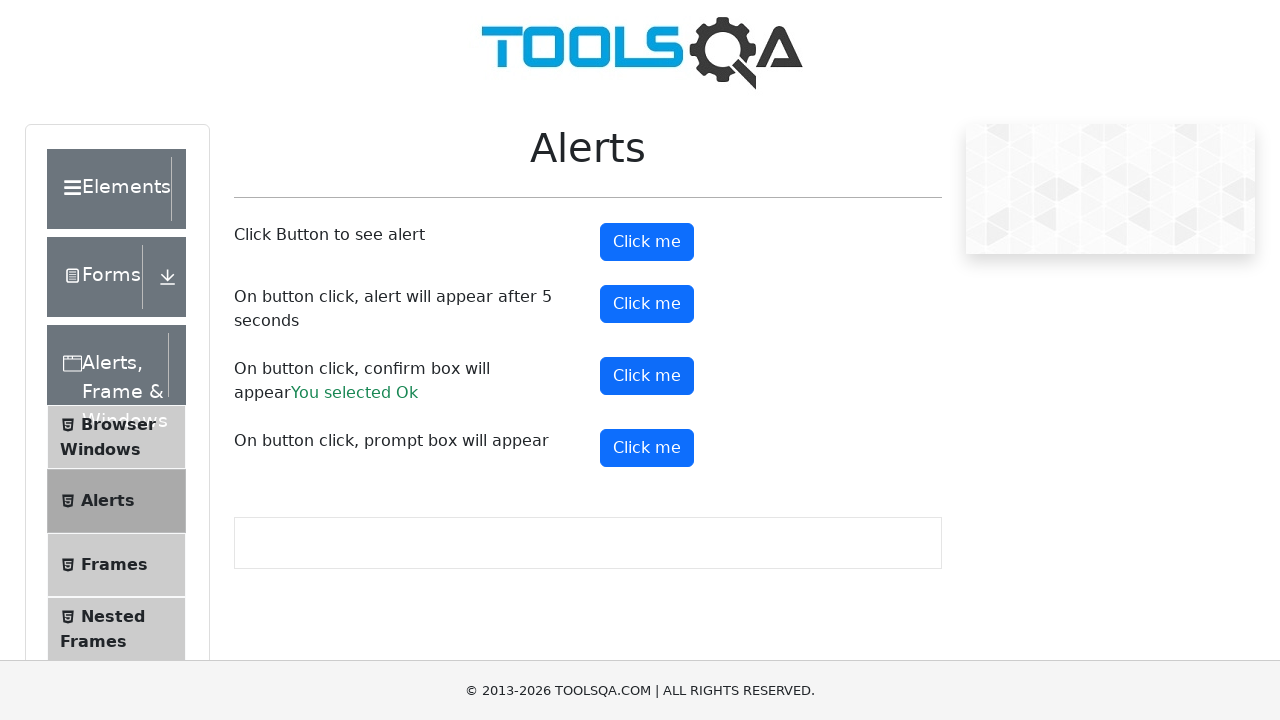

Confirm dialog was accepted and result text appeared
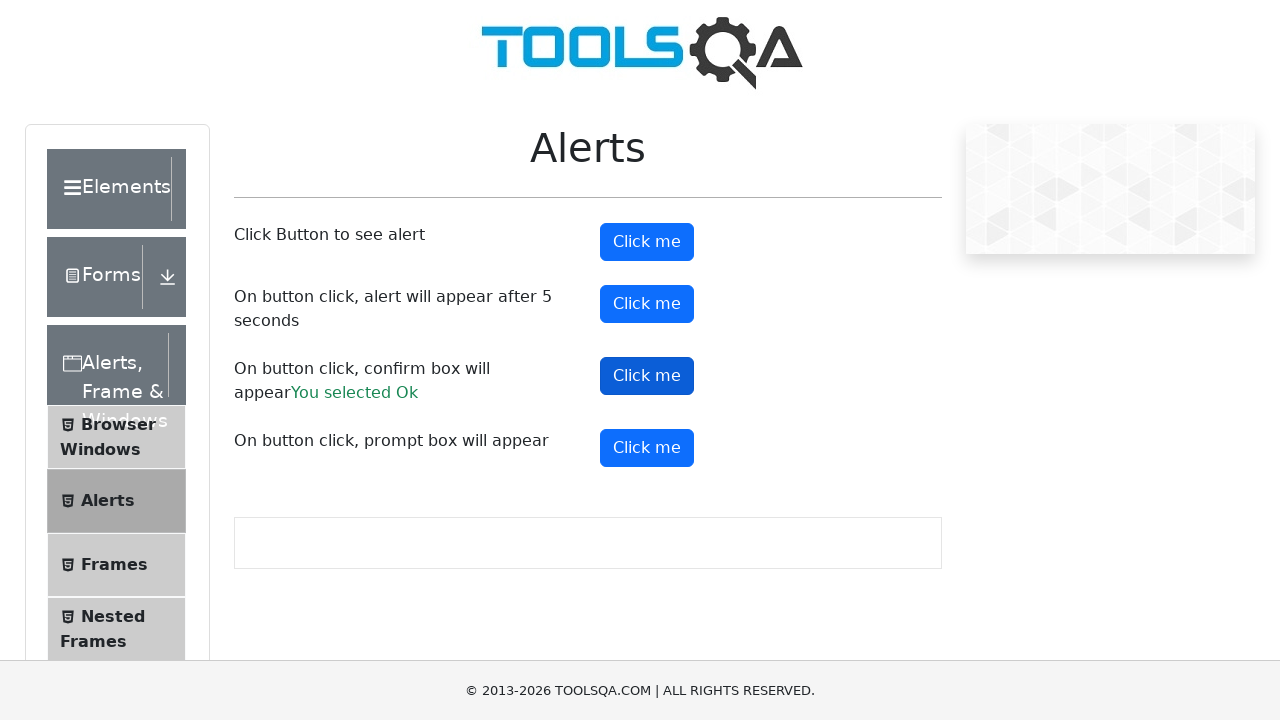

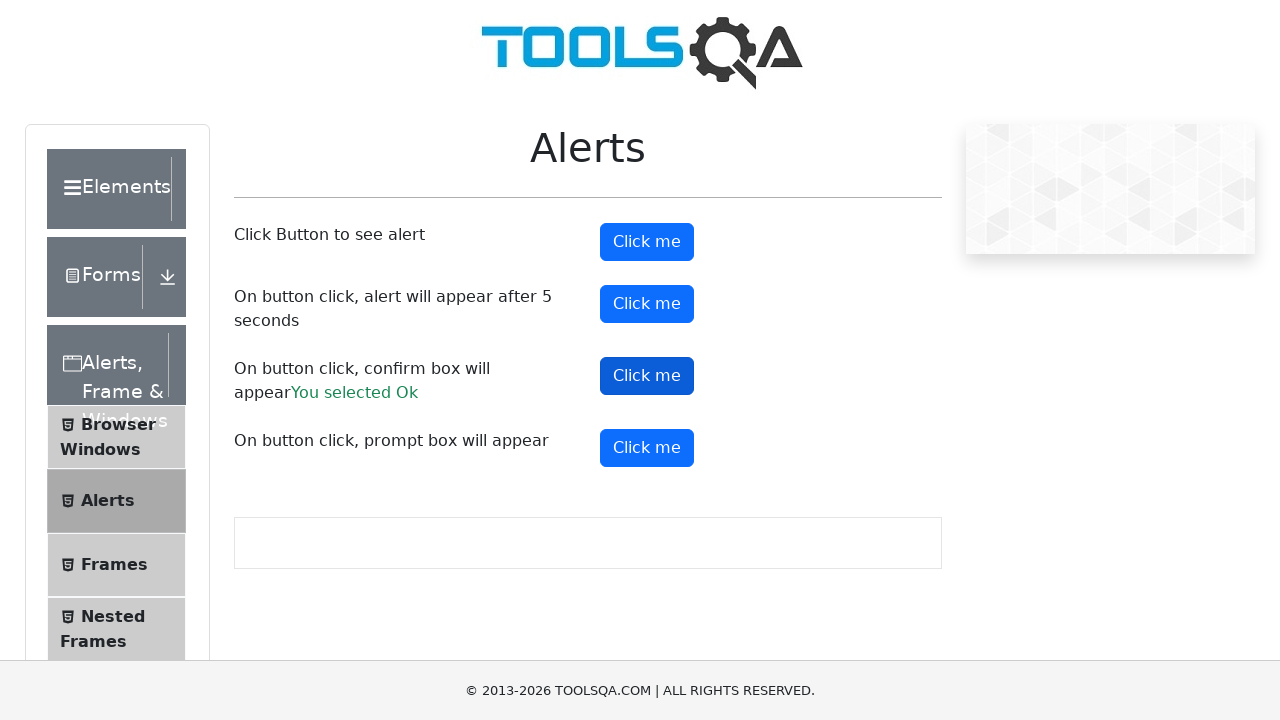